Tests clicking a link containing "License" text on the actiTIME login page using partial link text matching

Starting URL: https://timetracker.ctepl.com/actitime/login.do

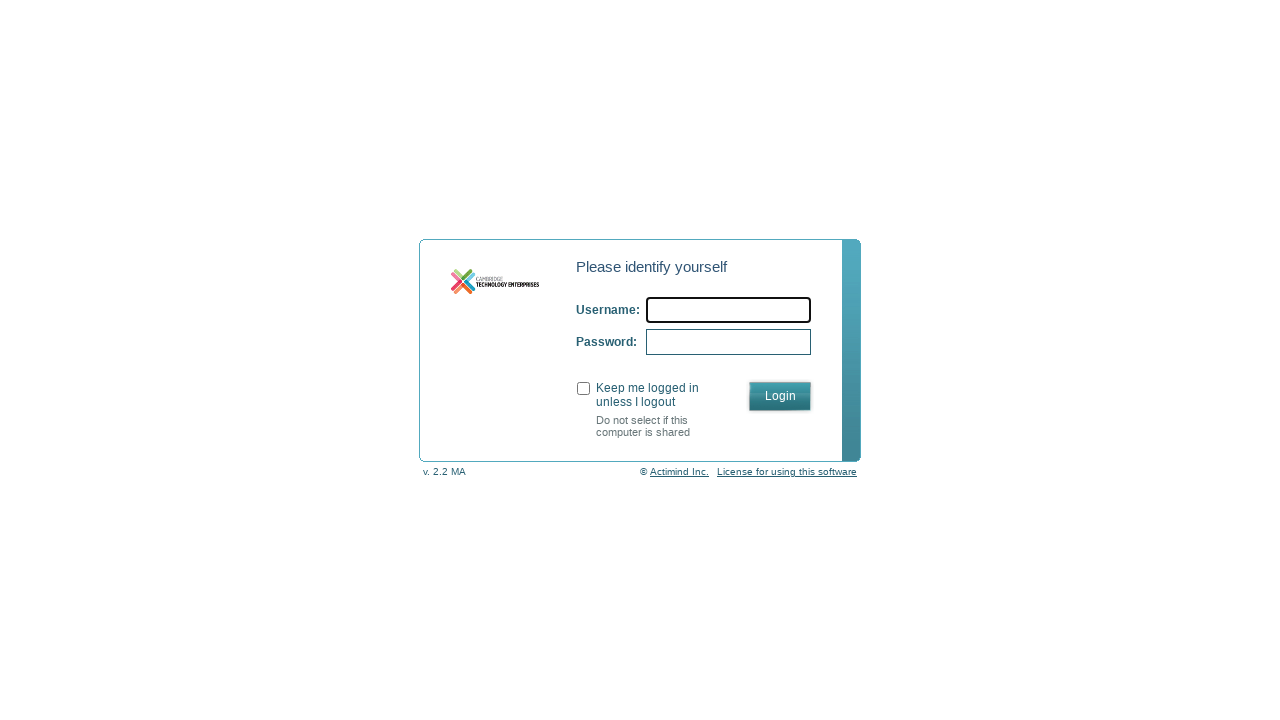

Clicked link containing 'License' text on actiTIME login page at (787, 472) on a:has-text('License')
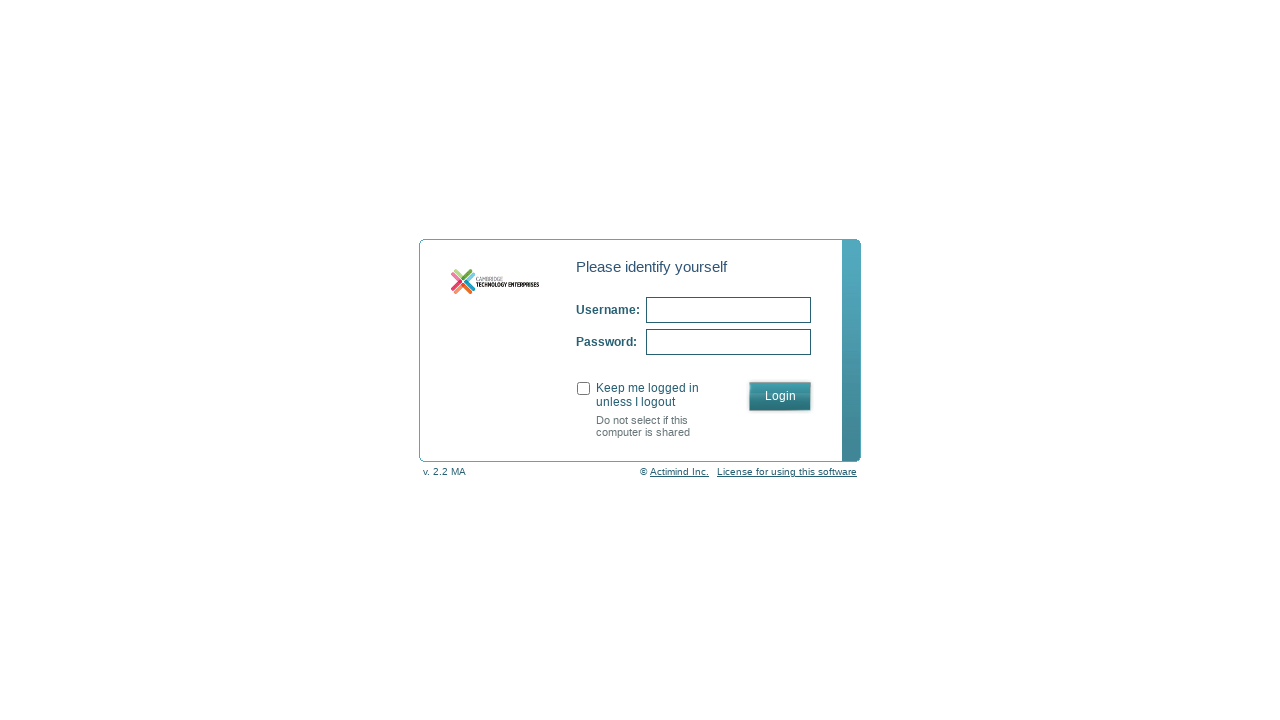

Waited for page to load after clicking License link
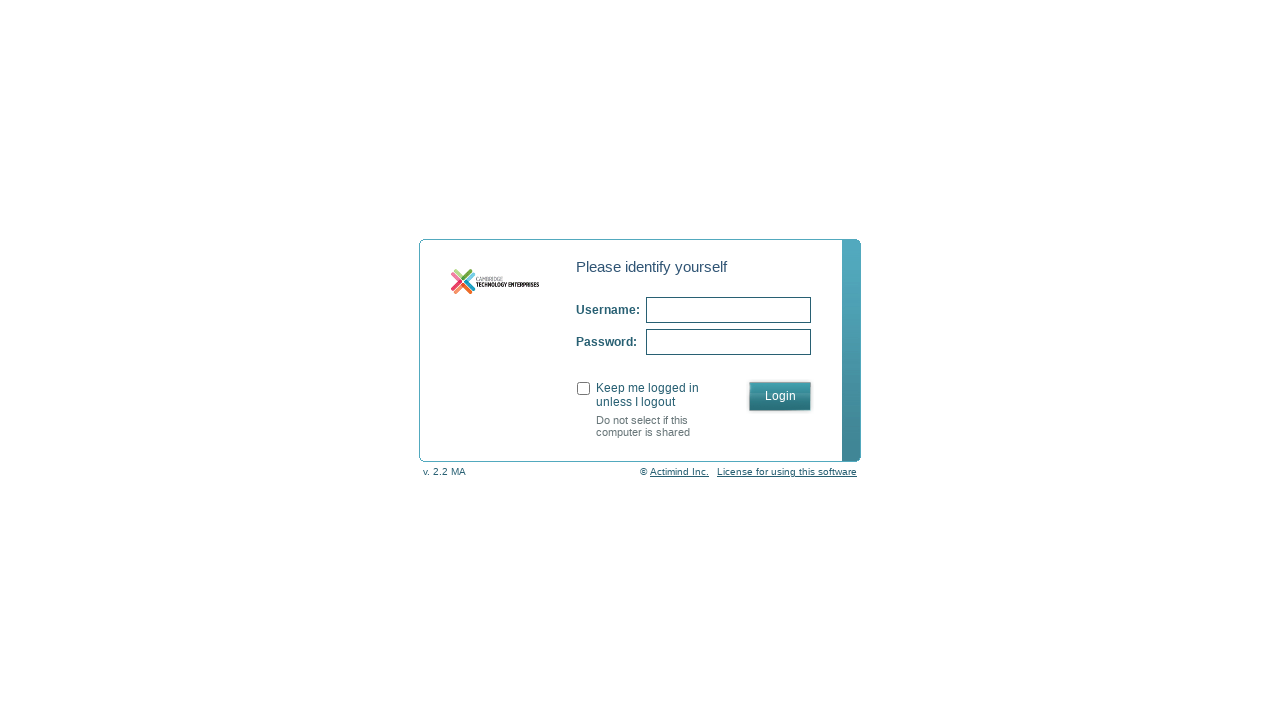

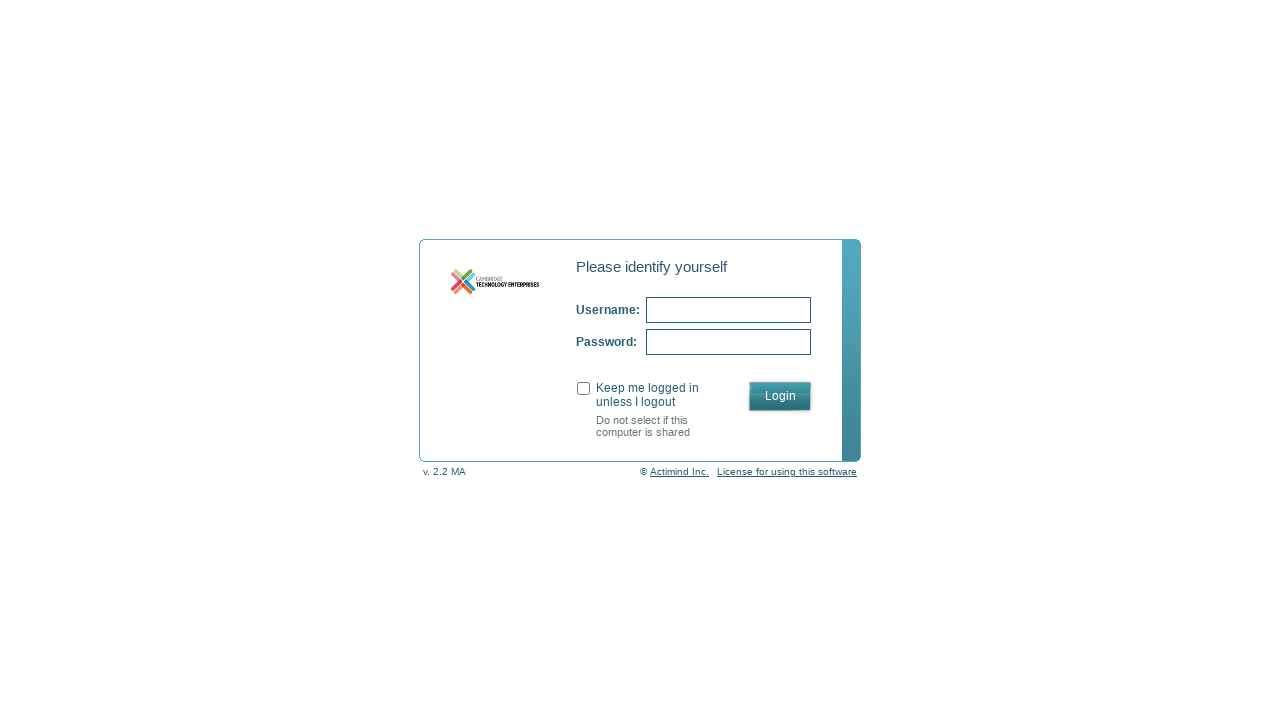